Tests textarea input by entering multi-line text

Starting URL: https://bonigarcia.dev/selenium-webdriver-java/web-form.html

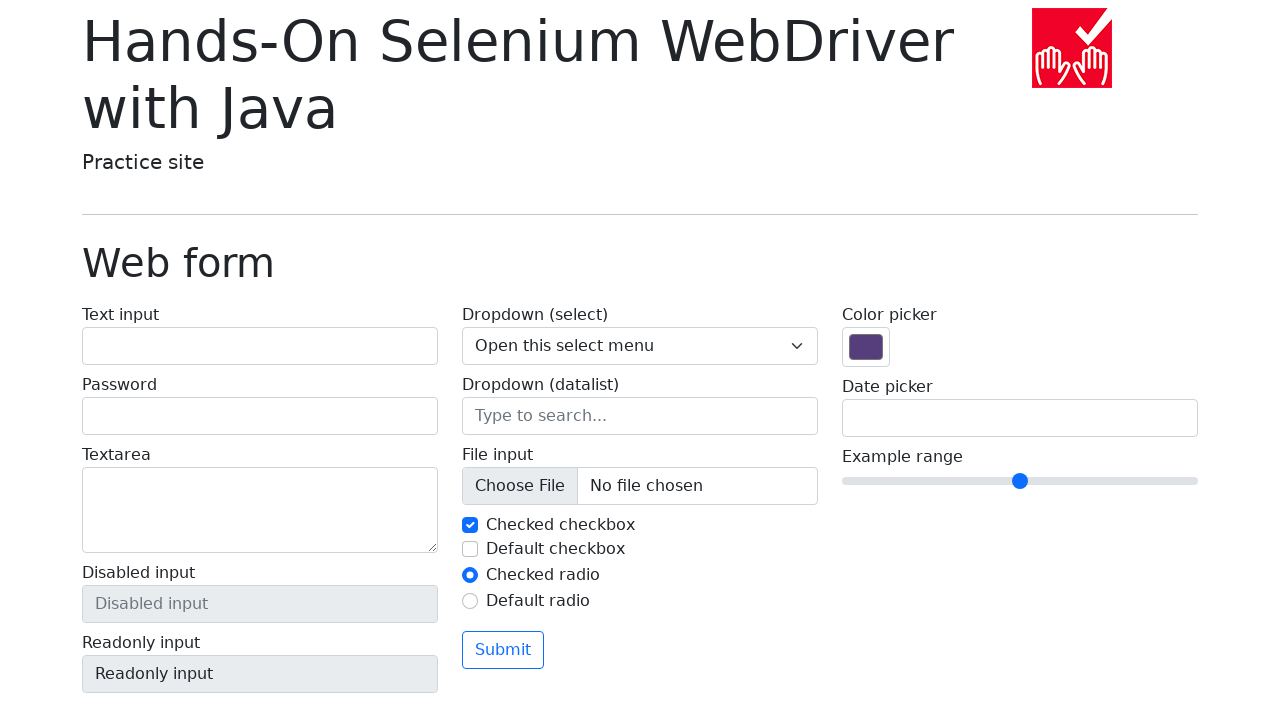

Filled textarea with multi-line test text on textarea[name='my-textarea']
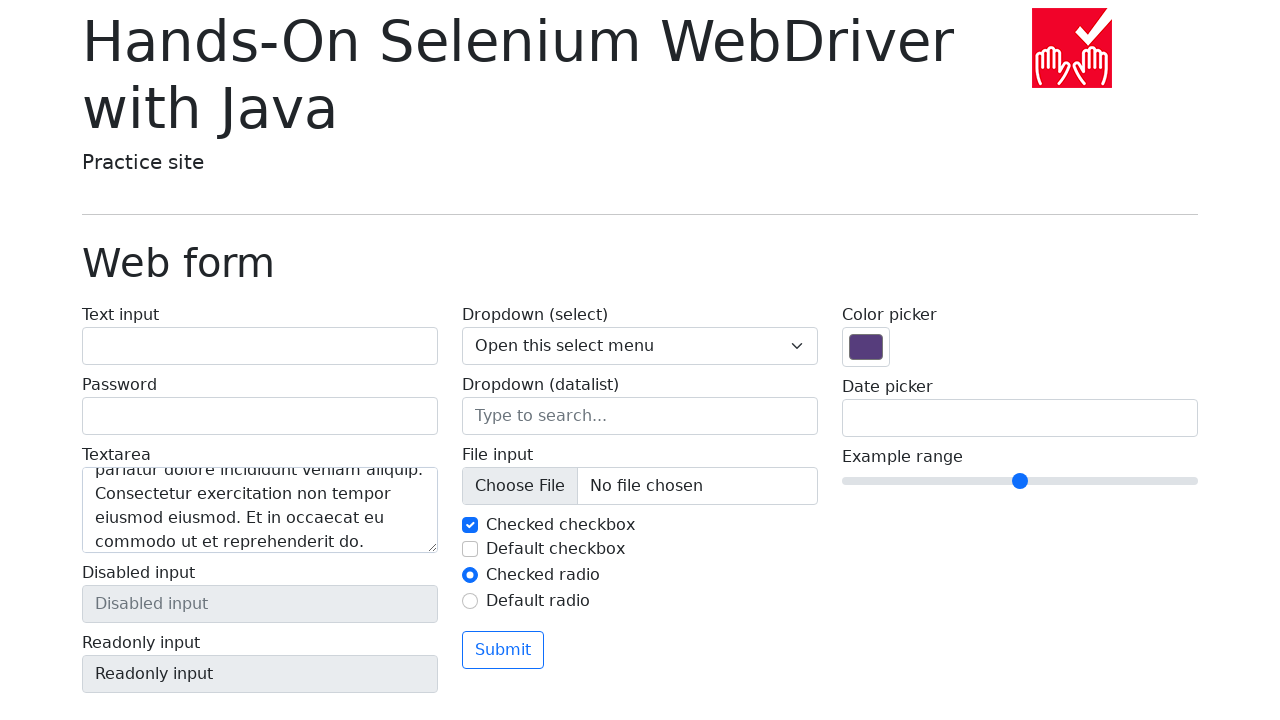

Verified textarea contains the entered text
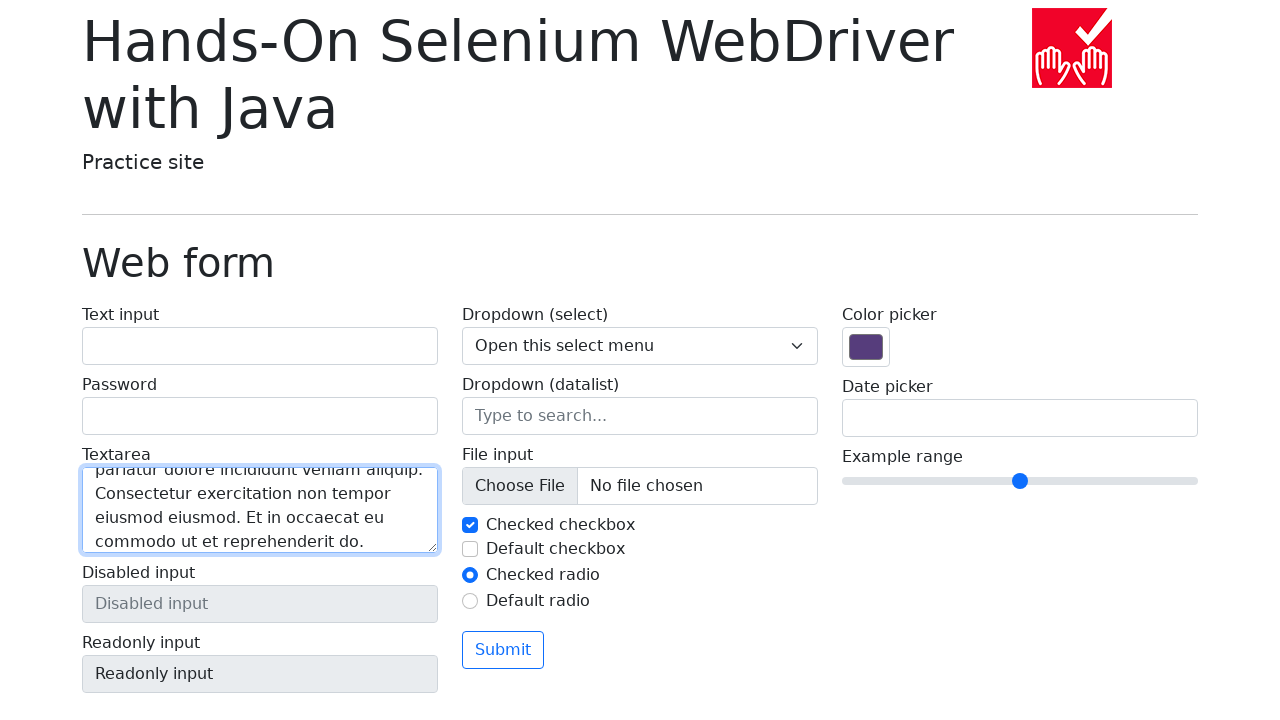

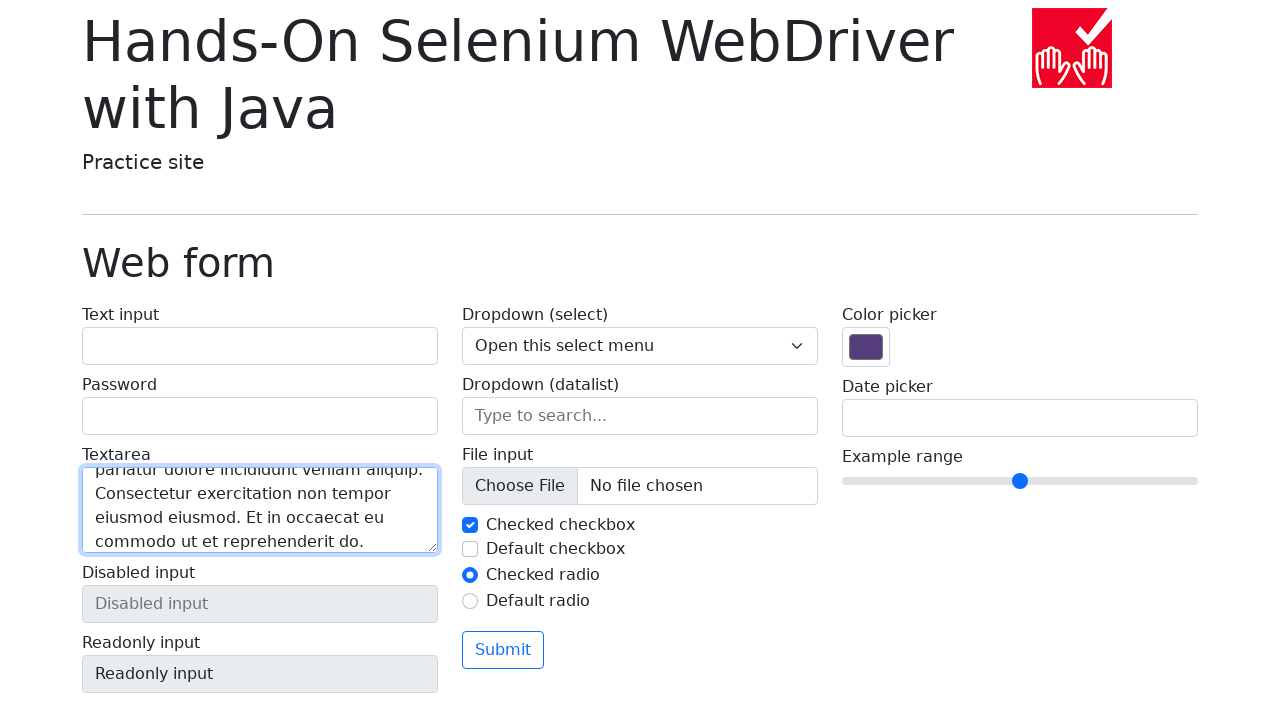